Navigates to the banking application and clicks on the Bank Manager Login button

Starting URL: https://www.globalsqa.com/angularJs-protractor/BankingProject/#/login

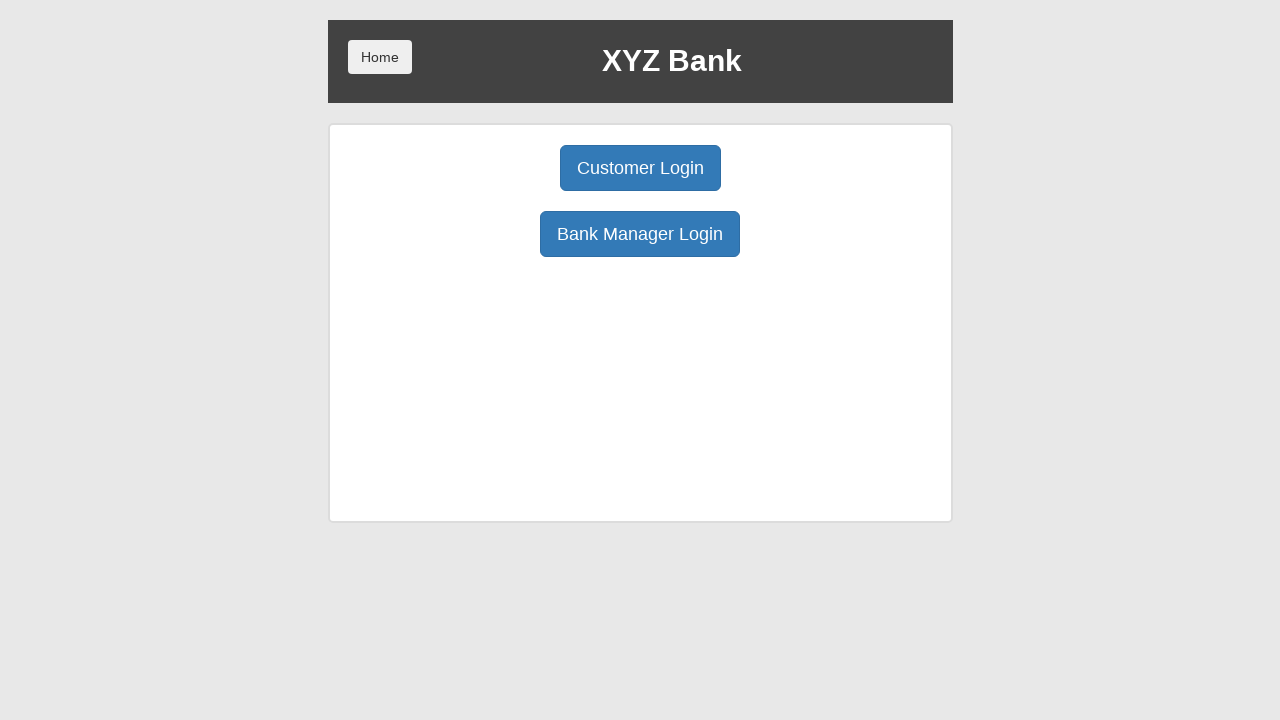

Navigated to banking application login page
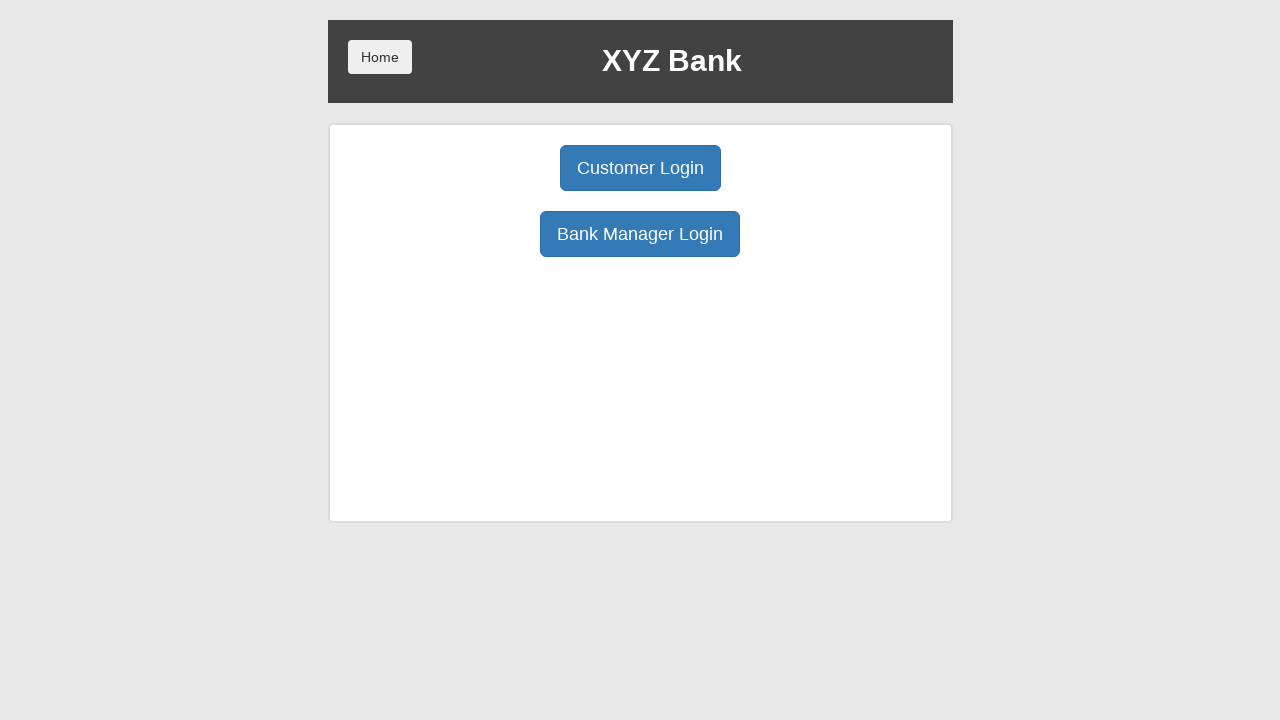

Clicked Bank Manager Login button at (640, 234) on xpath=/html/body/div/div/div[2]/div/div[1]/div[2]/button
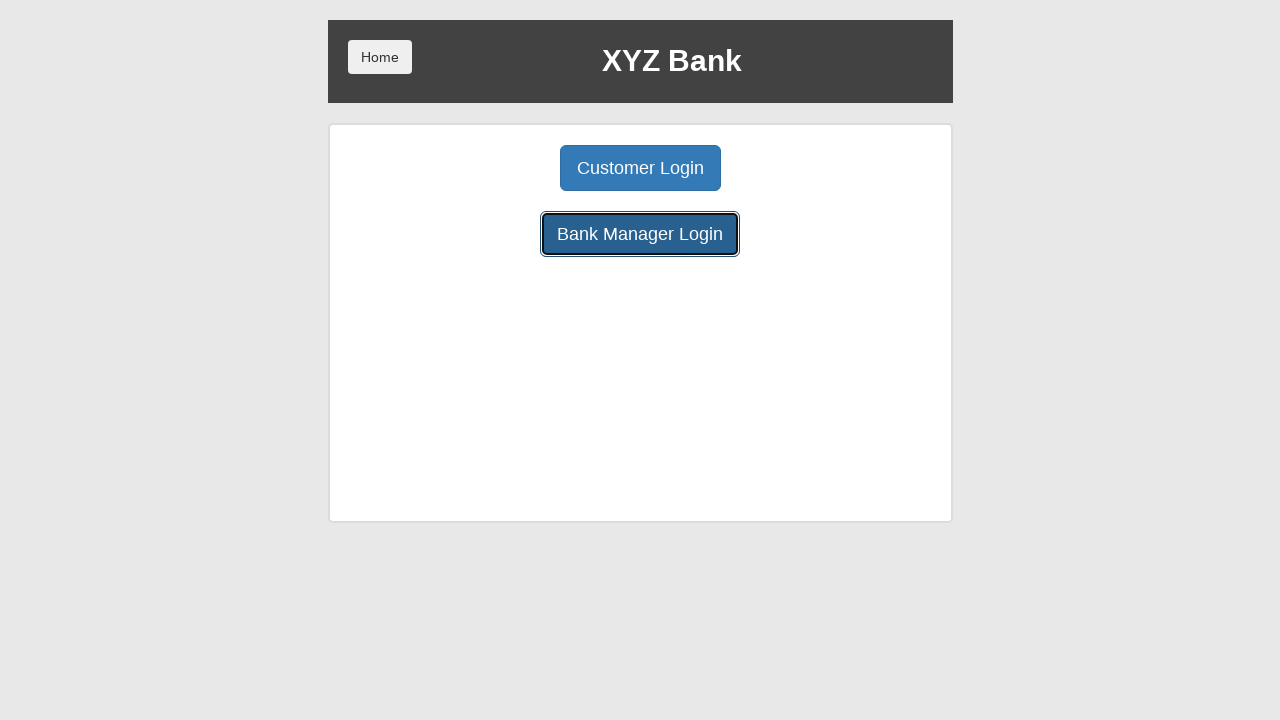

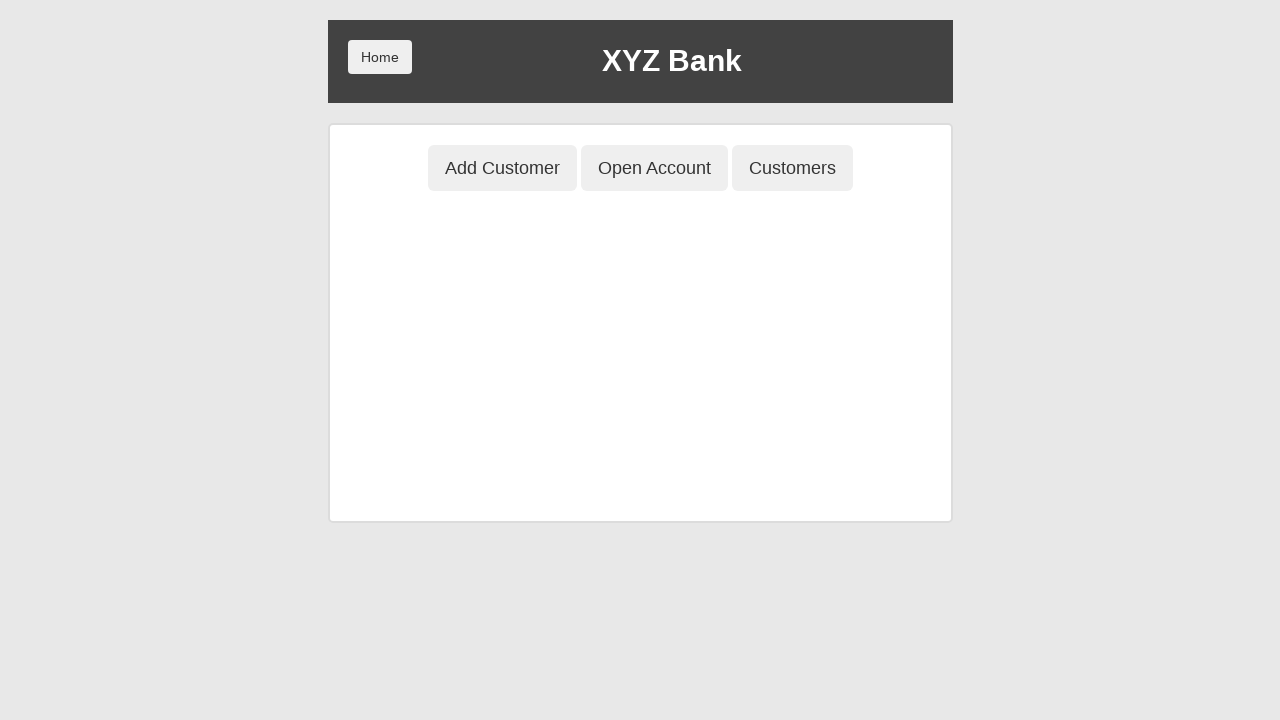